Navigates to a shop page, filters by HTML category, and verifies that a specific HTML book image is displayed

Starting URL: https://practice.automationtesting.in/

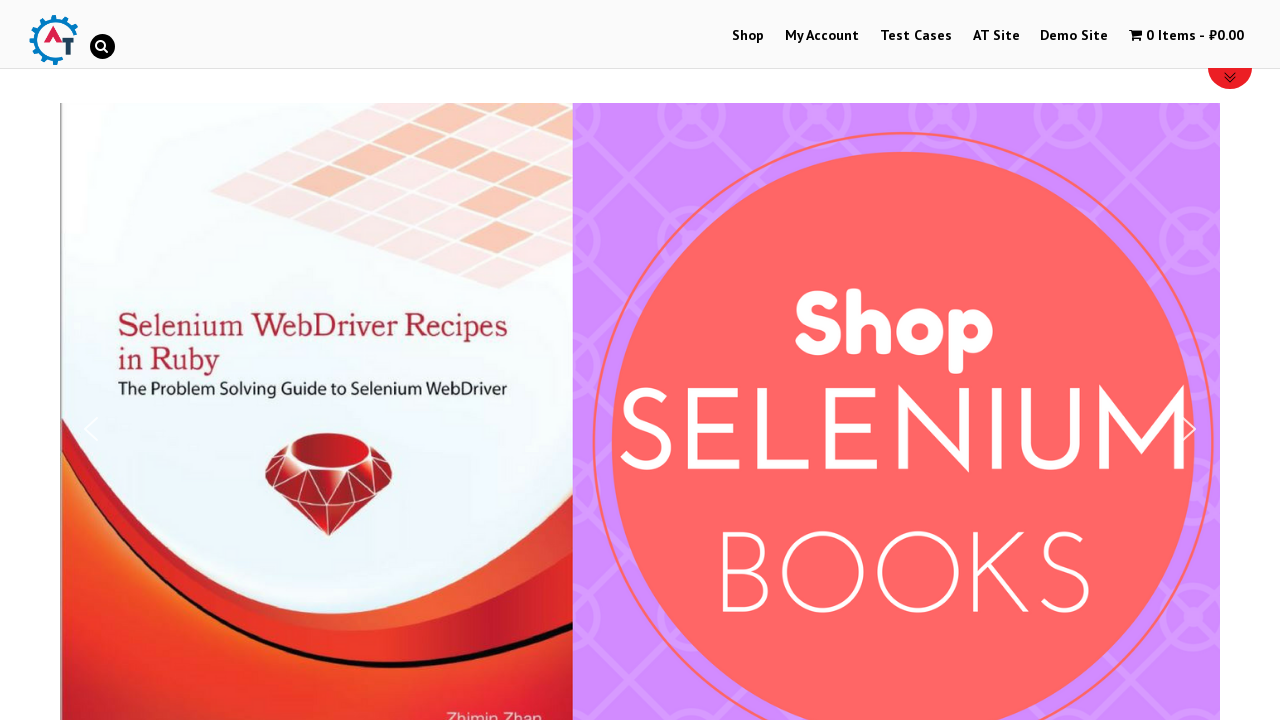

Clicked on Shop link to navigate to shop page at (748, 36) on text=Shop
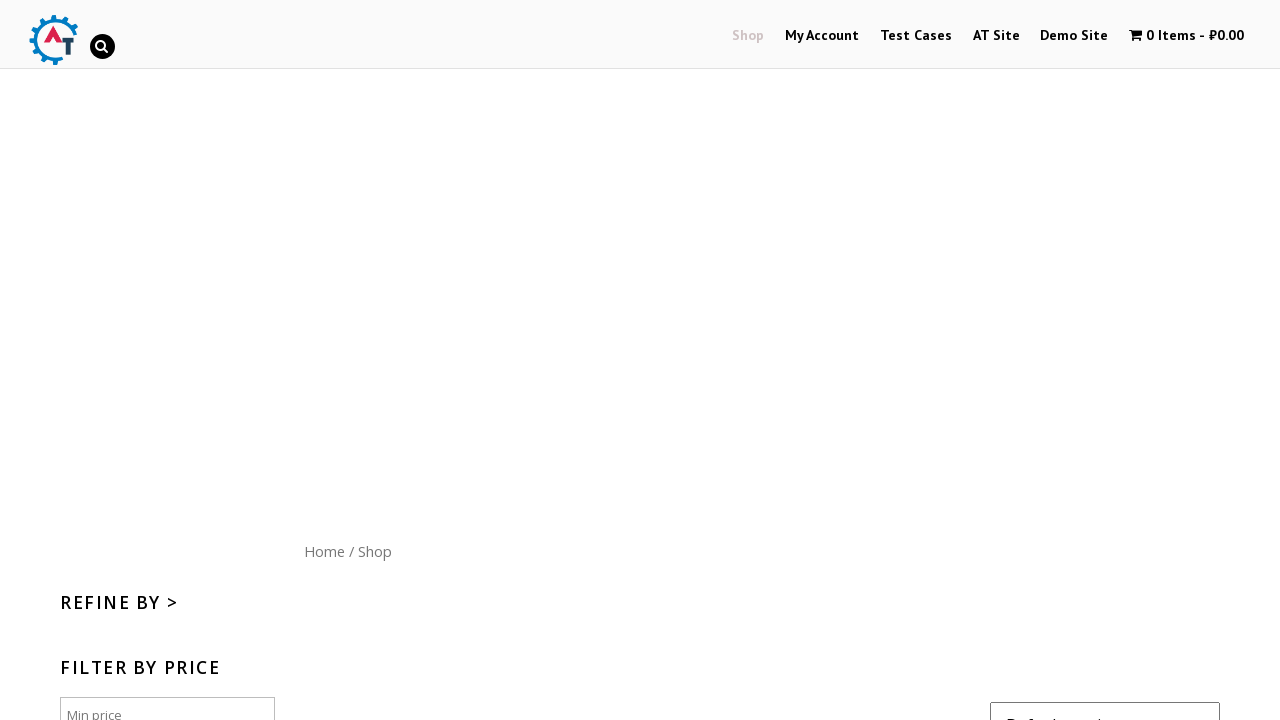

Clicked on HTML category filter at (878, 361) on text=HTML
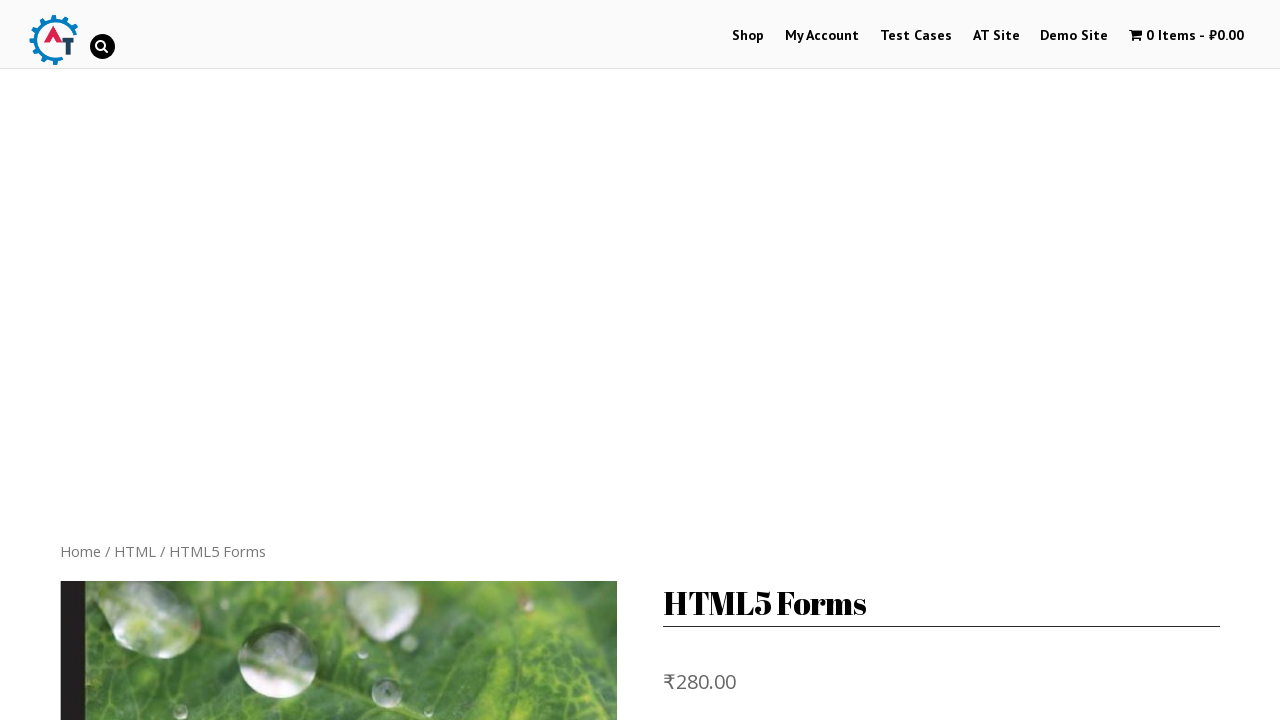

Scrolled down 120 pixels to view products
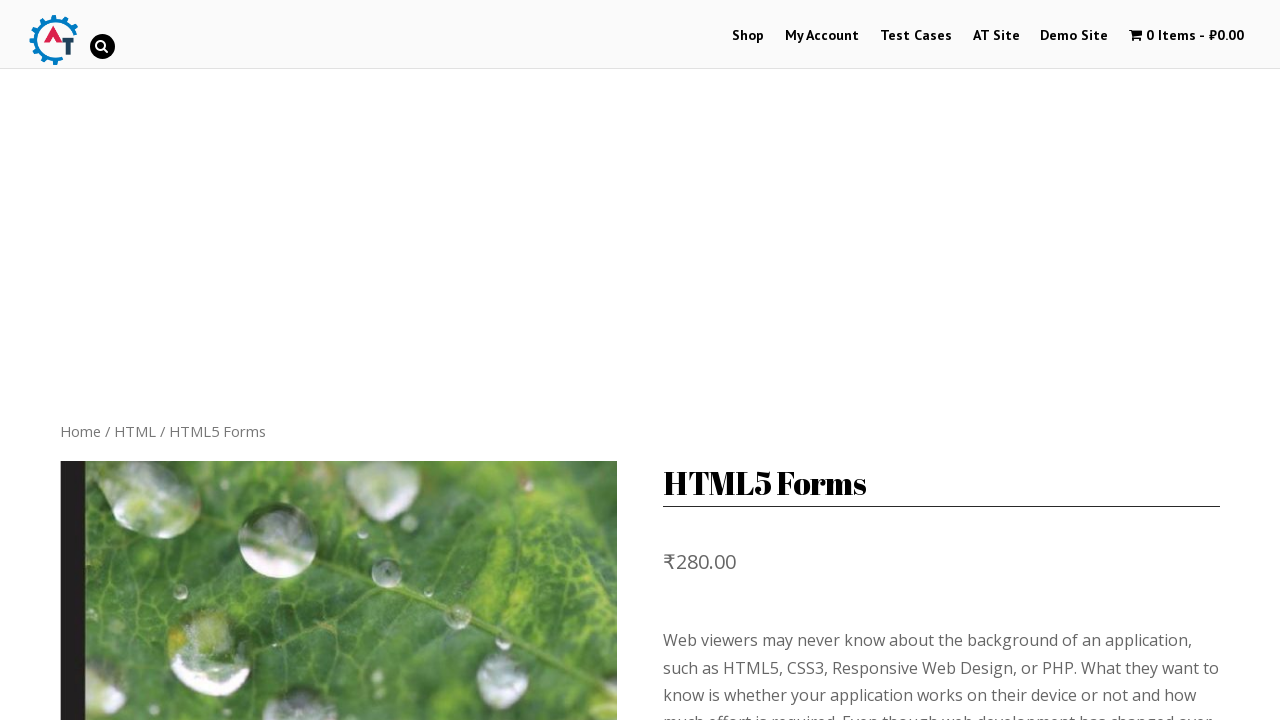

Verified that Mastering HTML5 Forms book image is visible
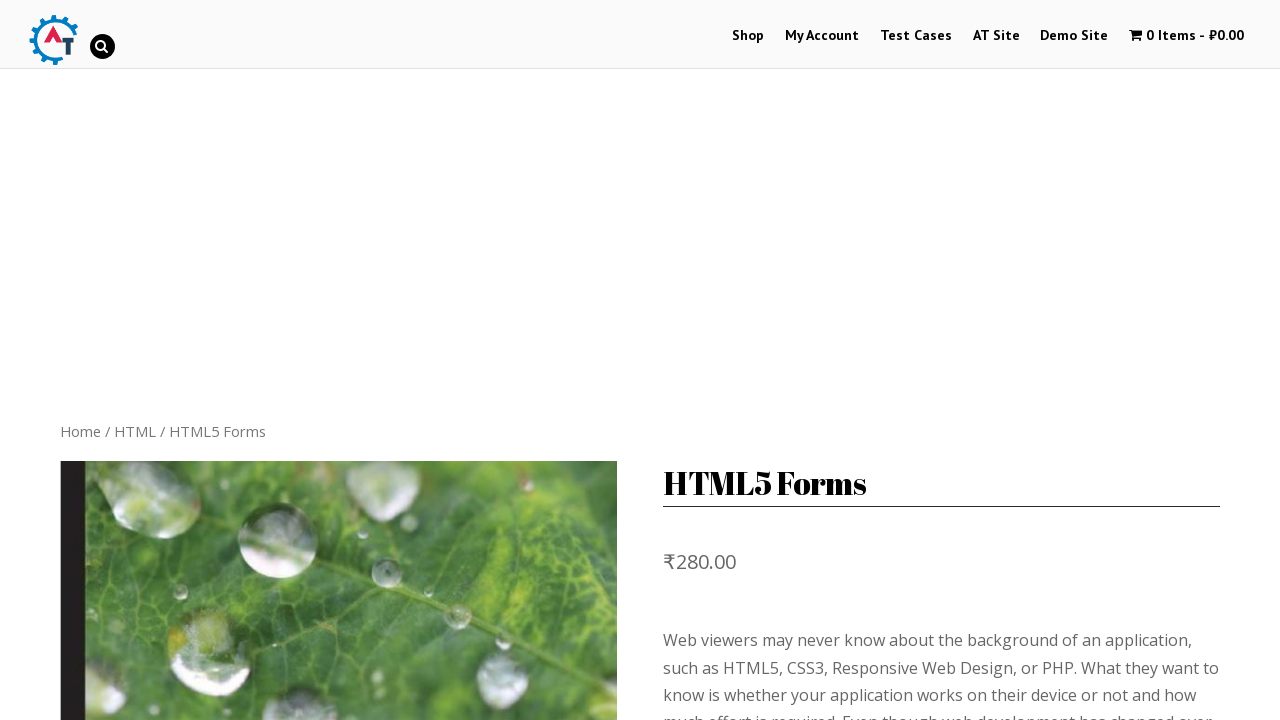

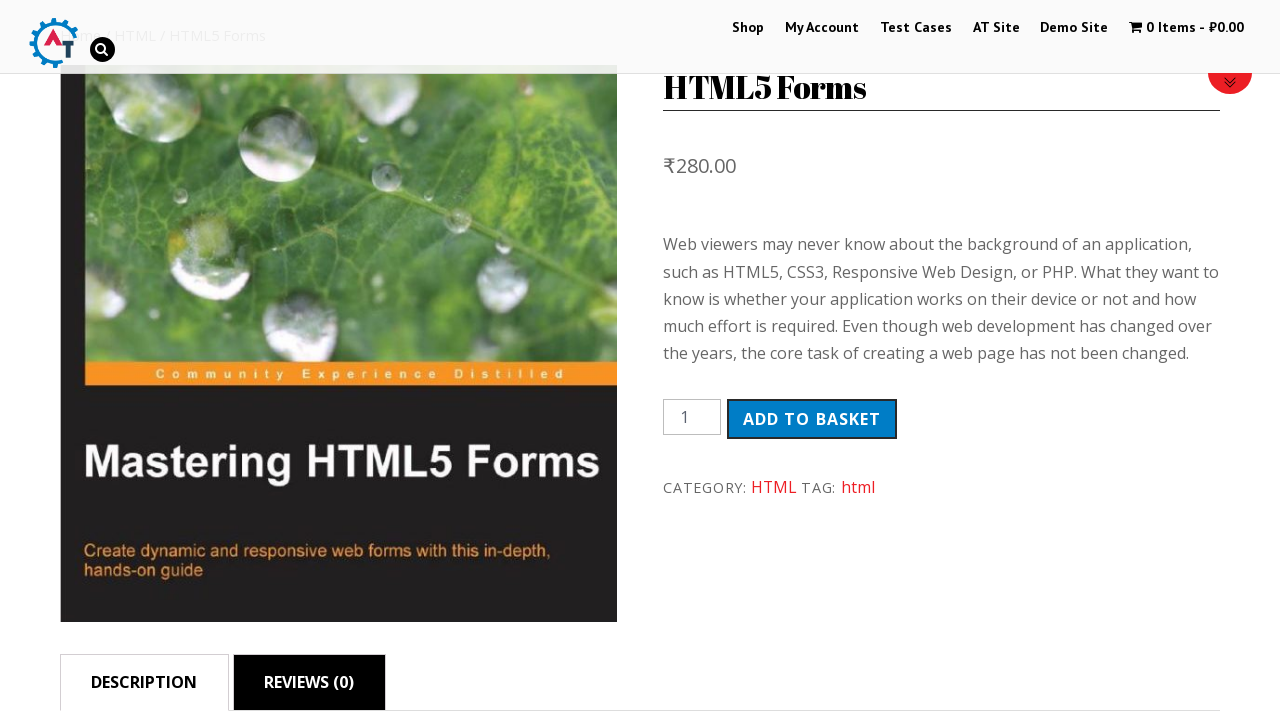